Tests FAQ accordion question 4 by clicking it and verifying the answer text about extending/returning early is displayed correctly

Starting URL: https://qa-scooter.praktikum-services.ru/

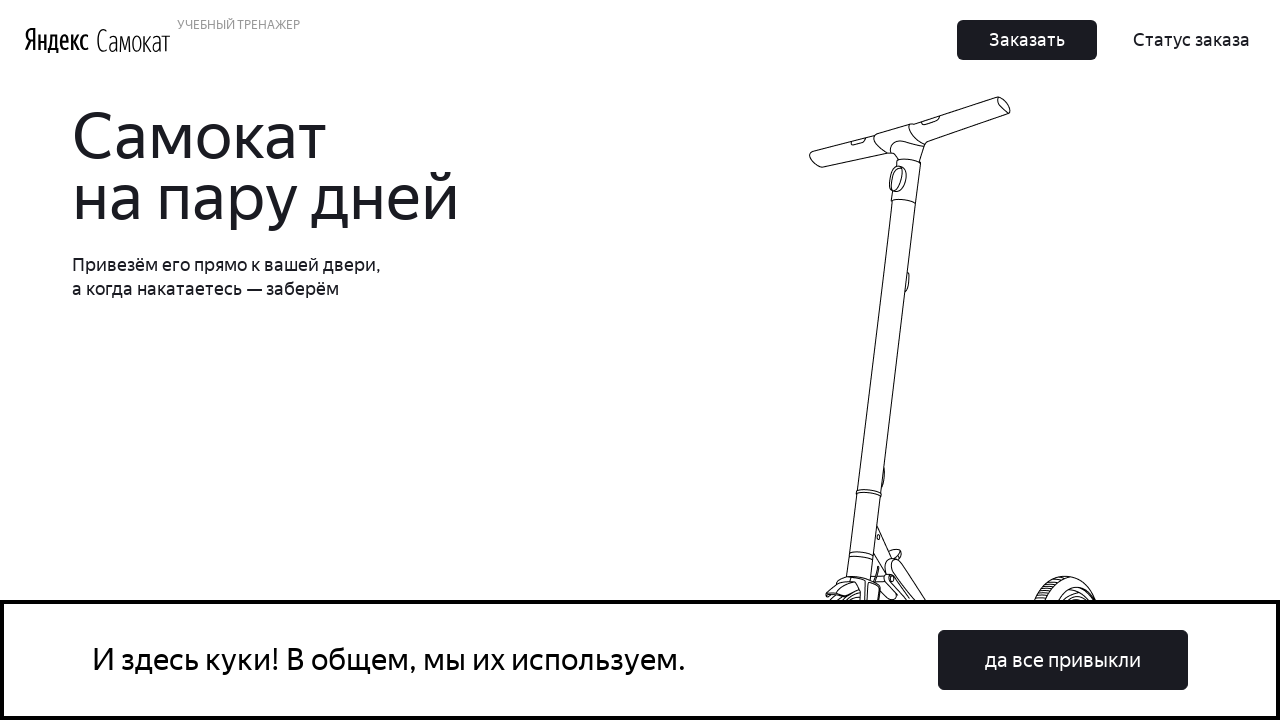

Clicked FAQ accordion question 4 at (967, 360) on #accordion__heading-4
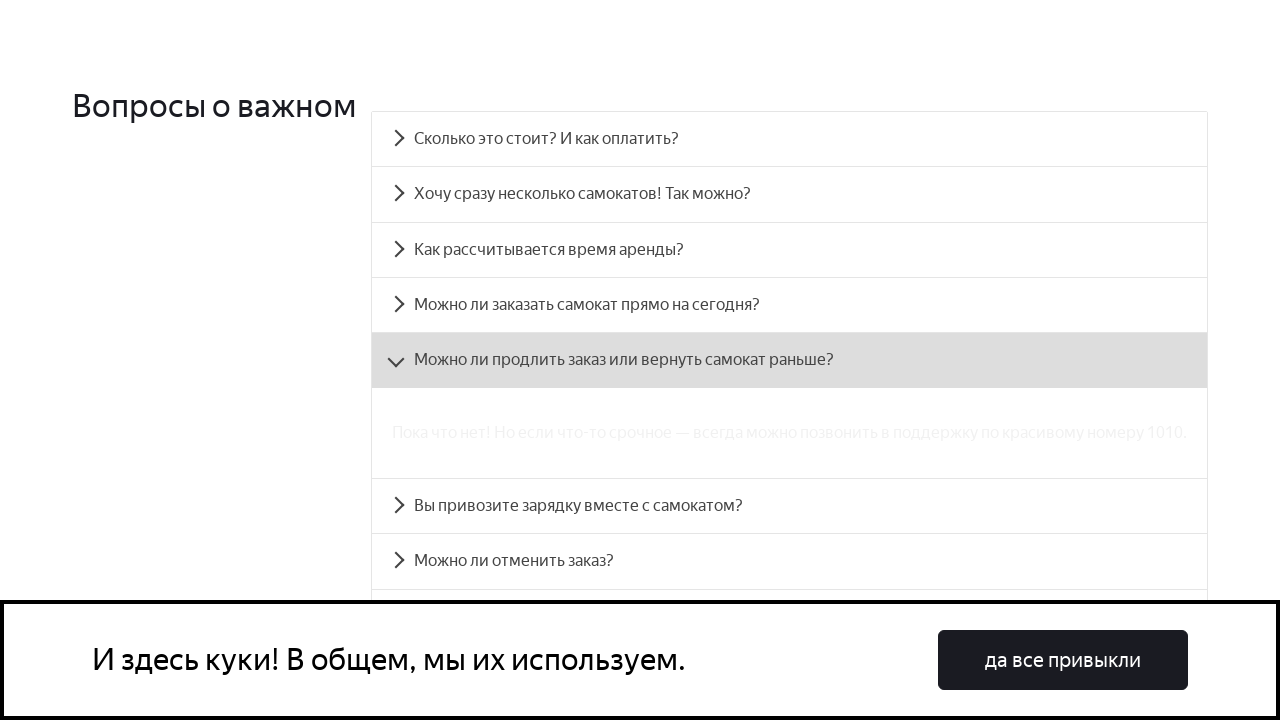

Answer panel for question 4 became visible
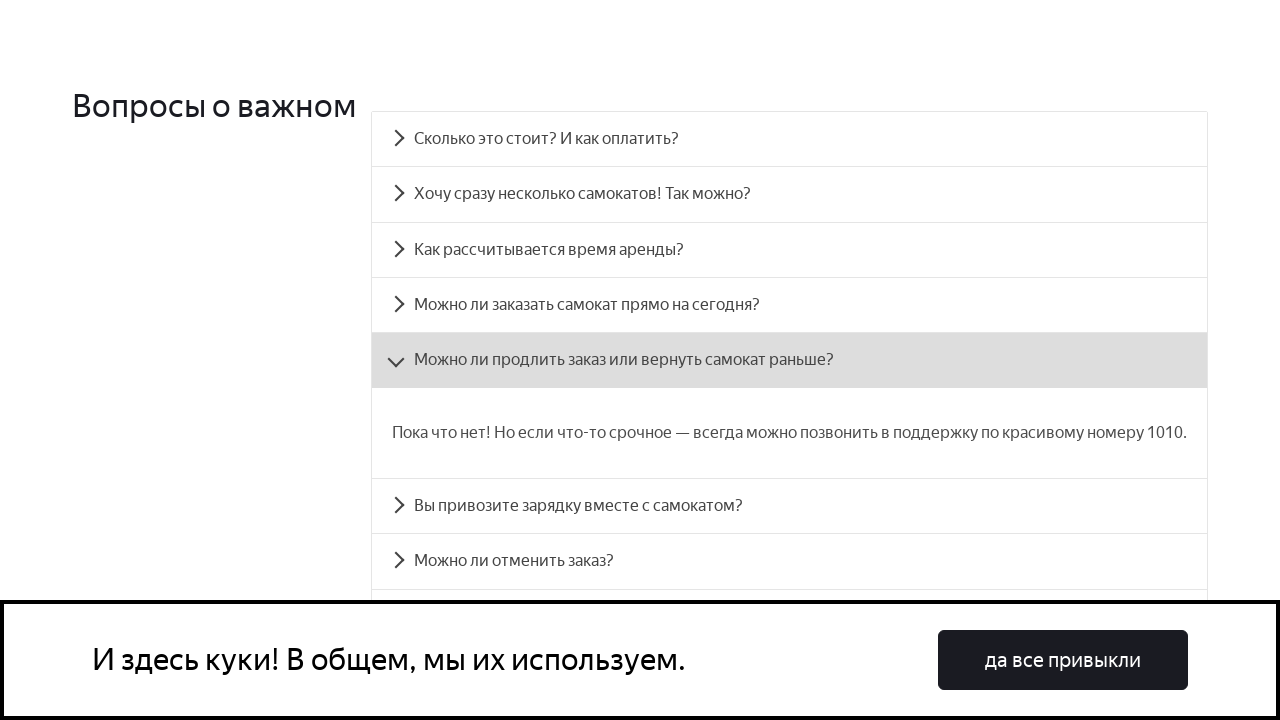

Retrieved answer text from question 4 panel
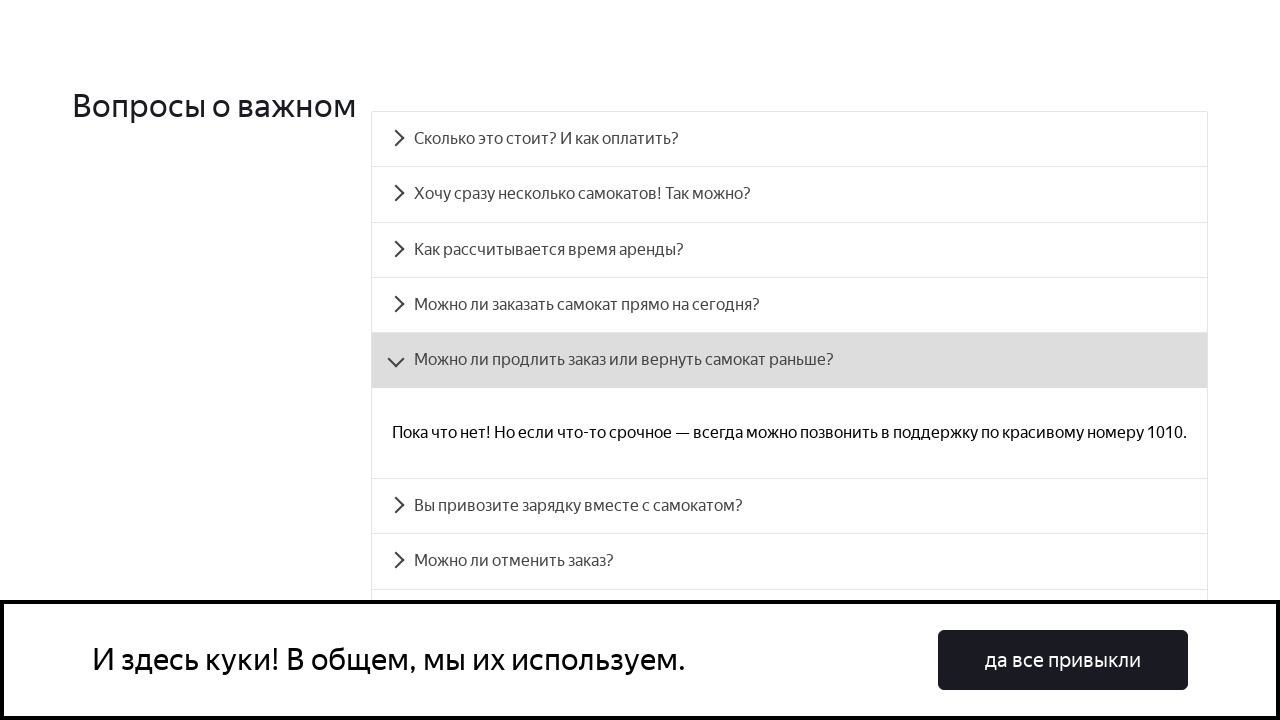

Verified answer text matches expected text about extending/returning early
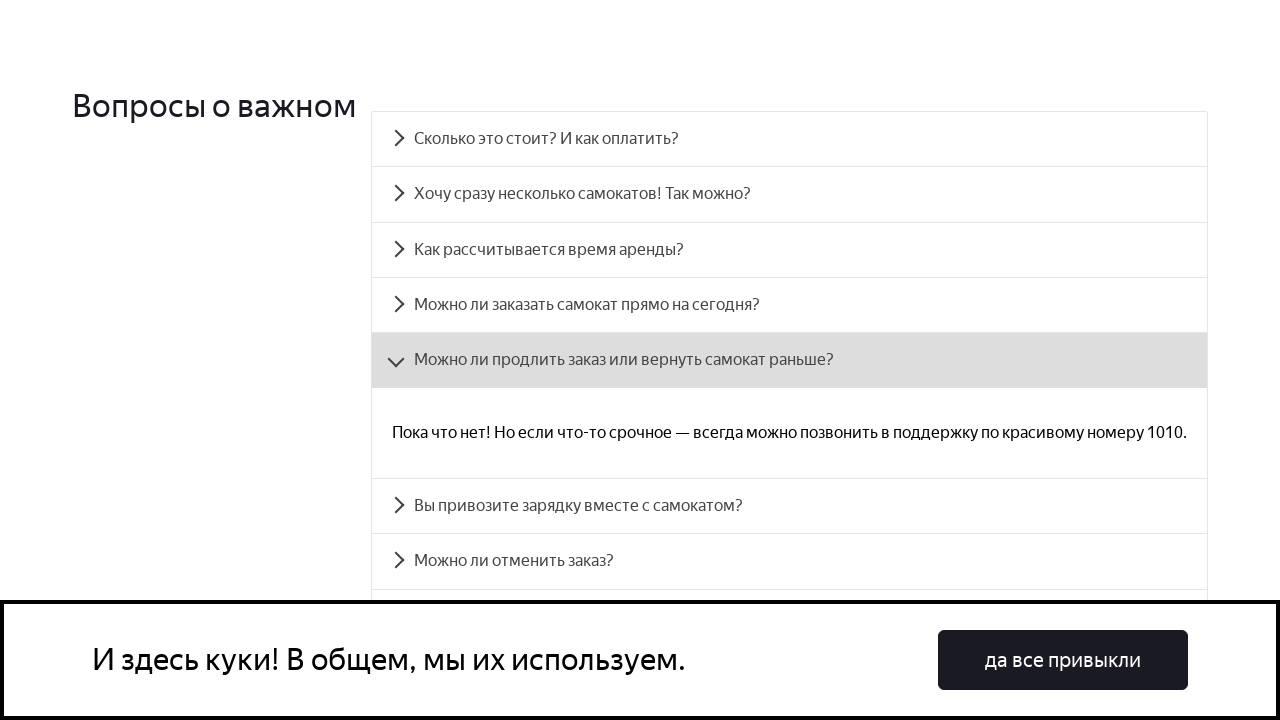

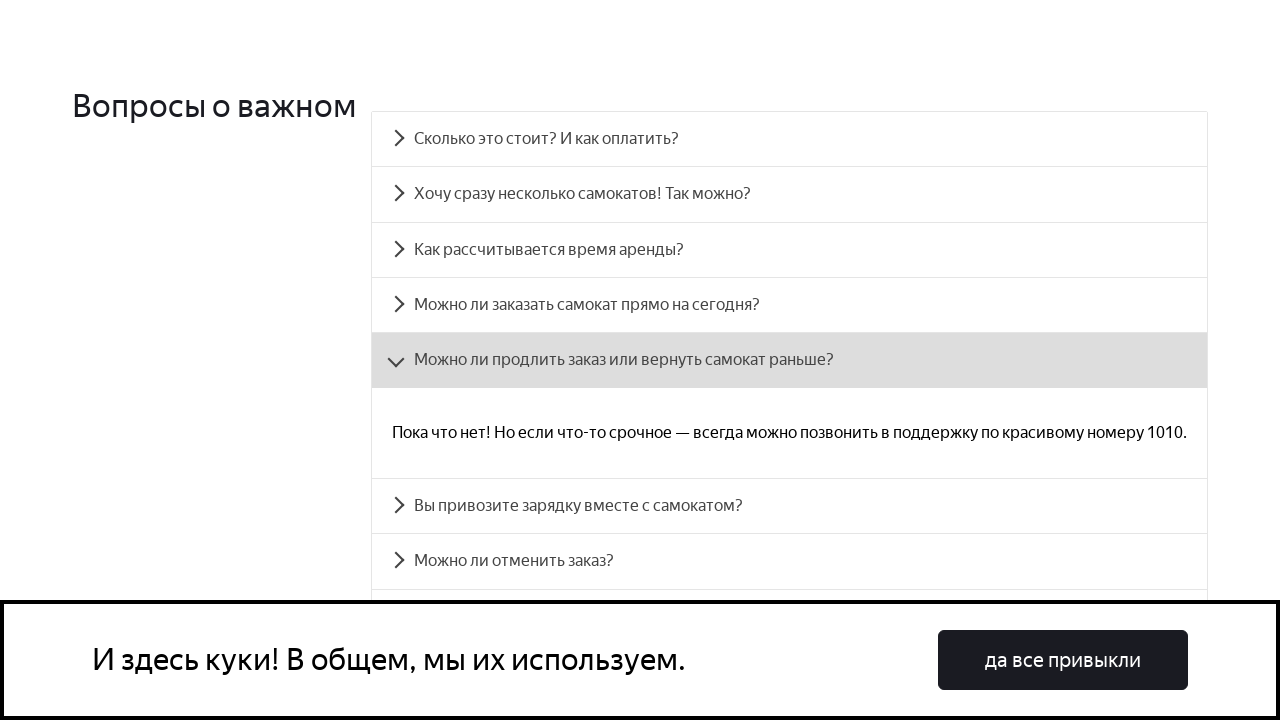